Tests a registration form by filling in first name, last name, and email fields, then submitting the form

Starting URL: https://secure-retreat-92358.herokuapp.com/

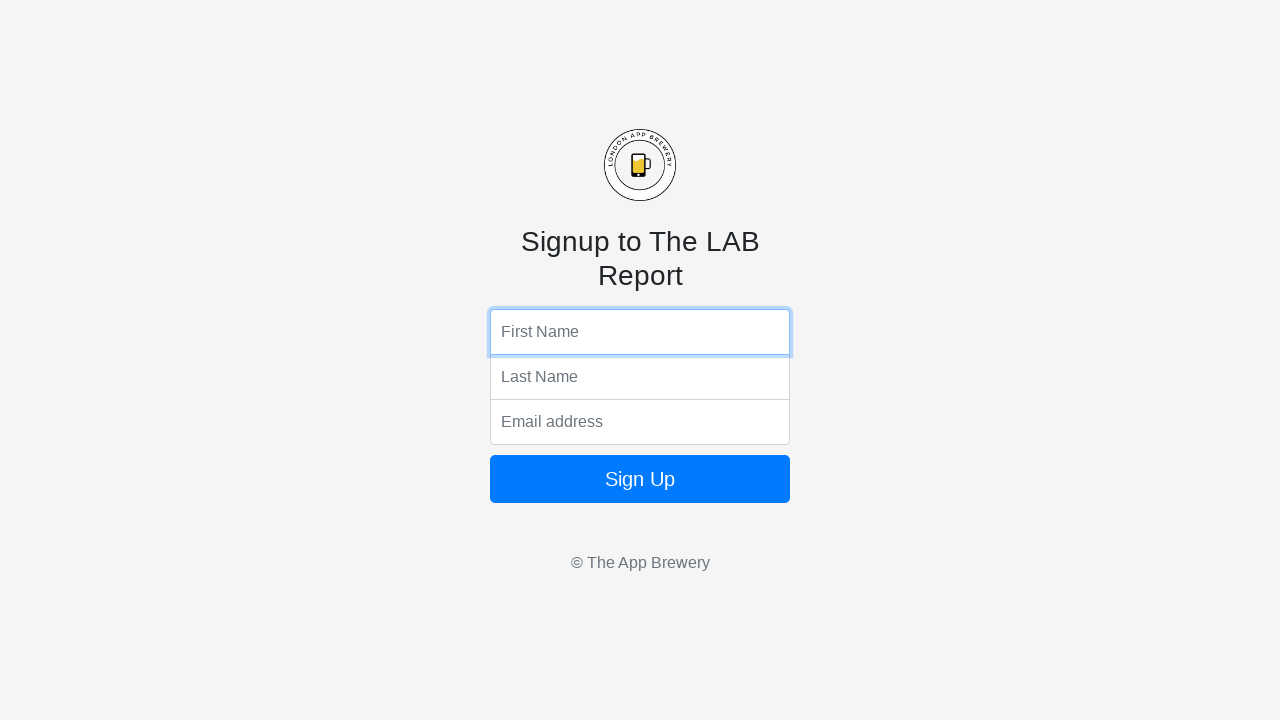

Filled first name field with 'knight' on input[name='fName']
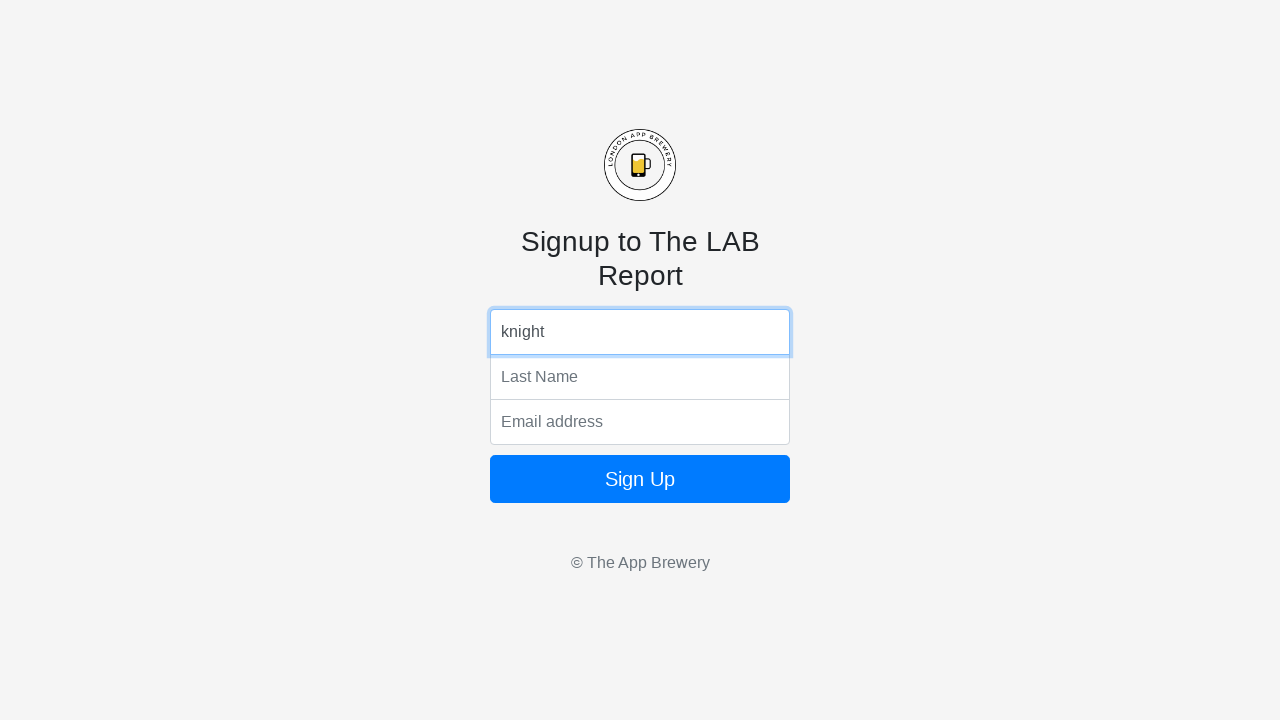

Filled last name field with 'Slays' on input[name='lName']
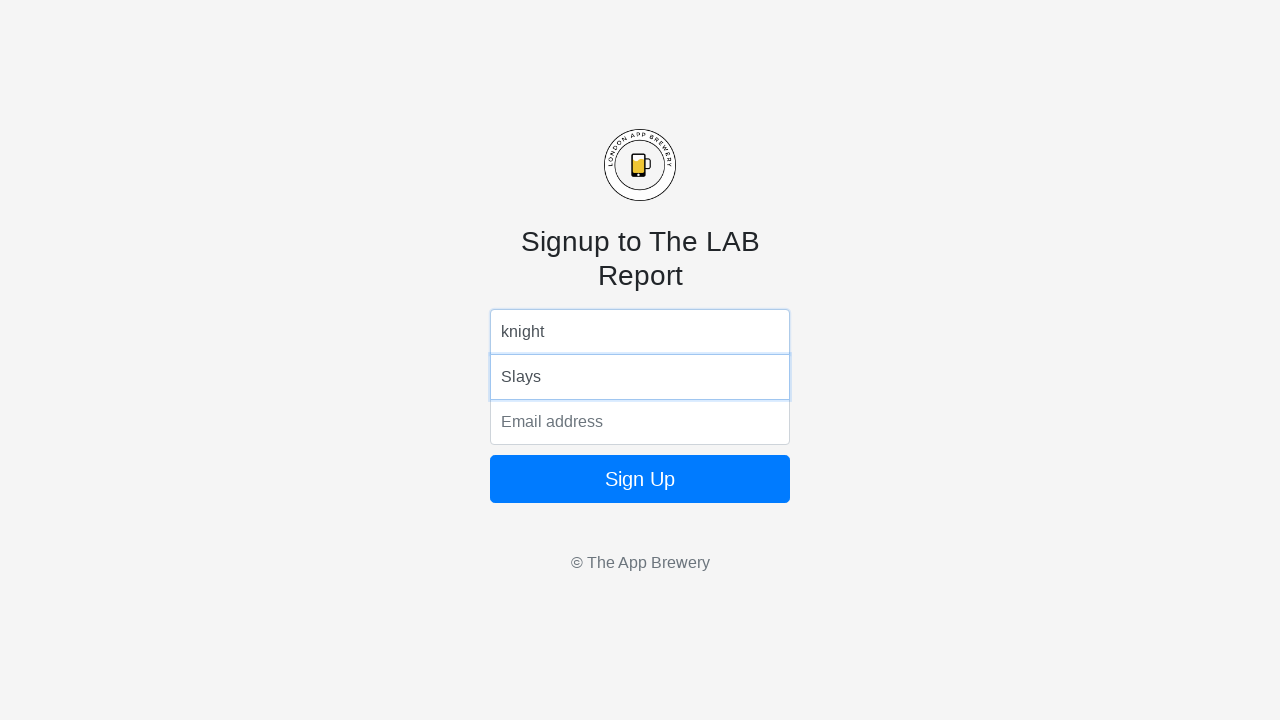

Filled email field with 'knight@slays.com' on input[name='email']
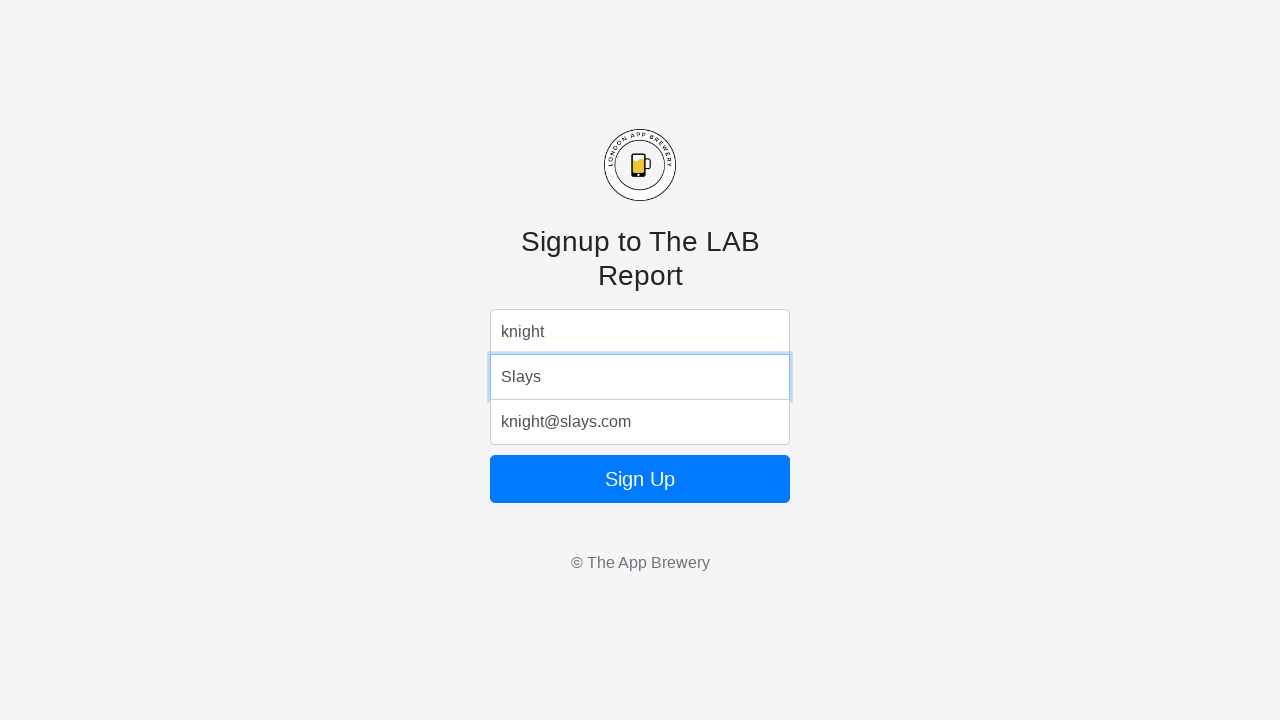

Clicked submit button to register at (640, 479) on .btn
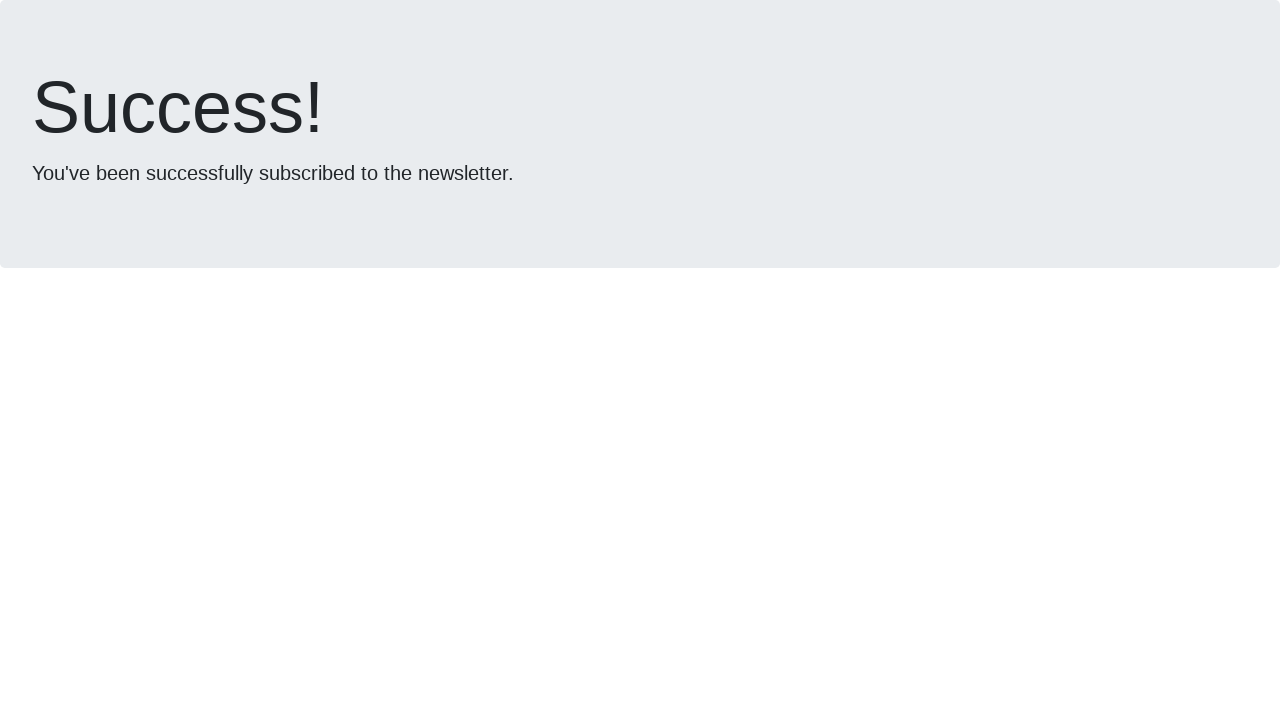

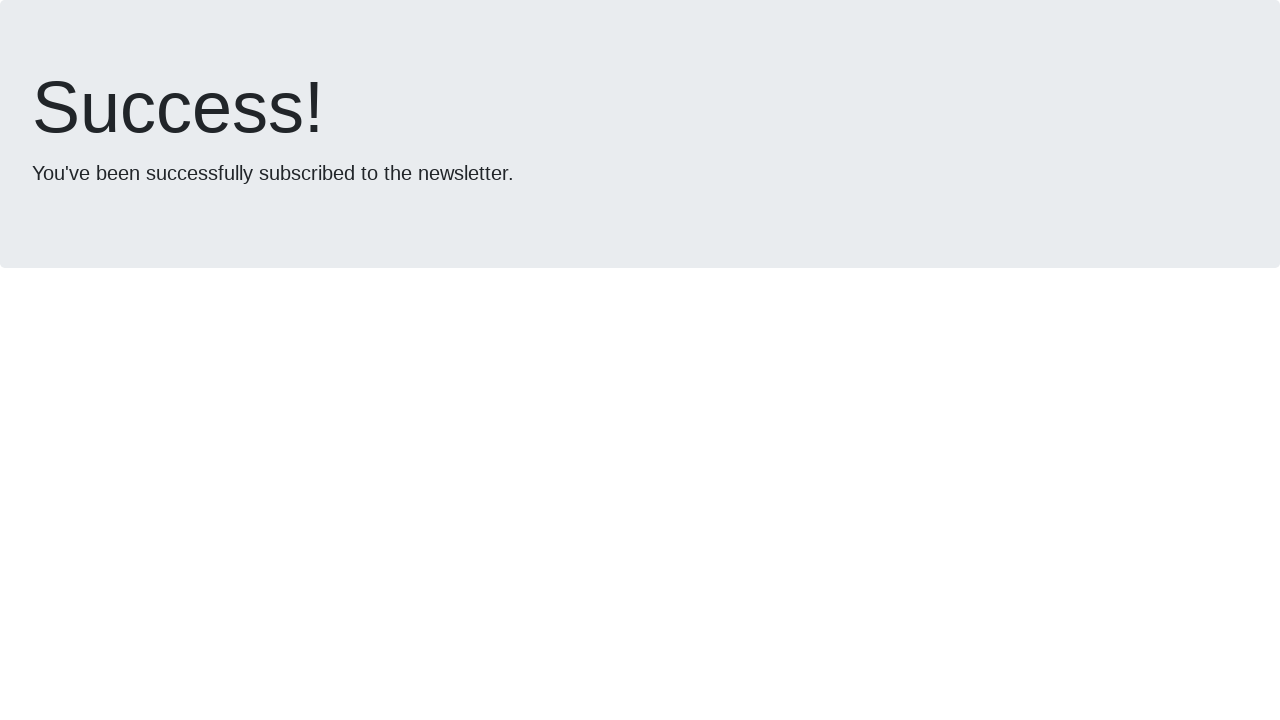